Simple navigation test that opens the Pluralsight website

Starting URL: http://www.pluralsight.com

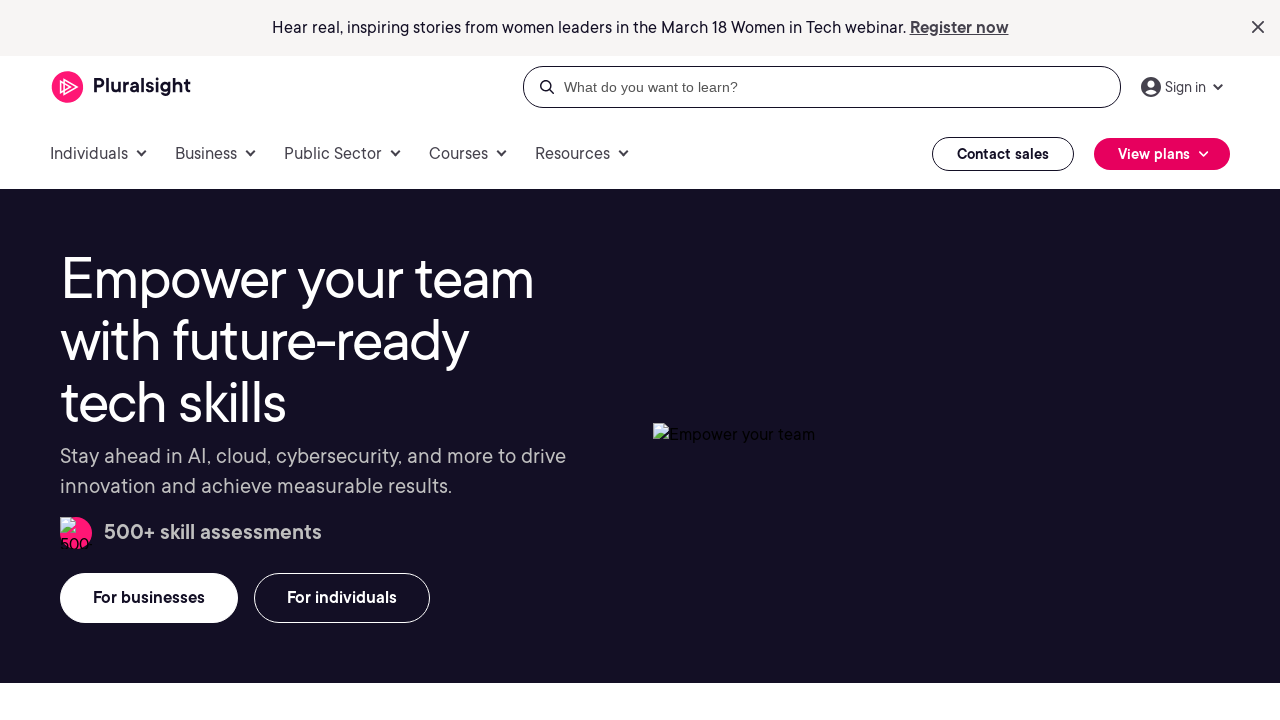

Navigated to Pluralsight website at http://www.pluralsight.com
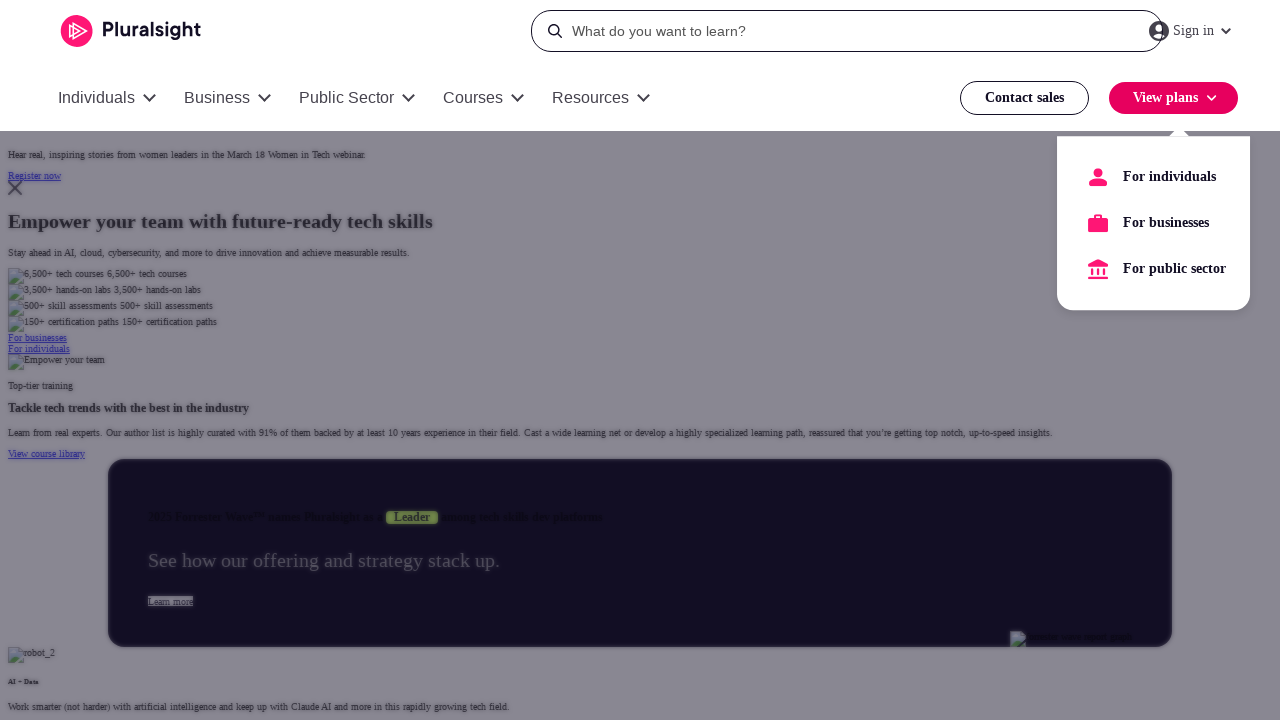

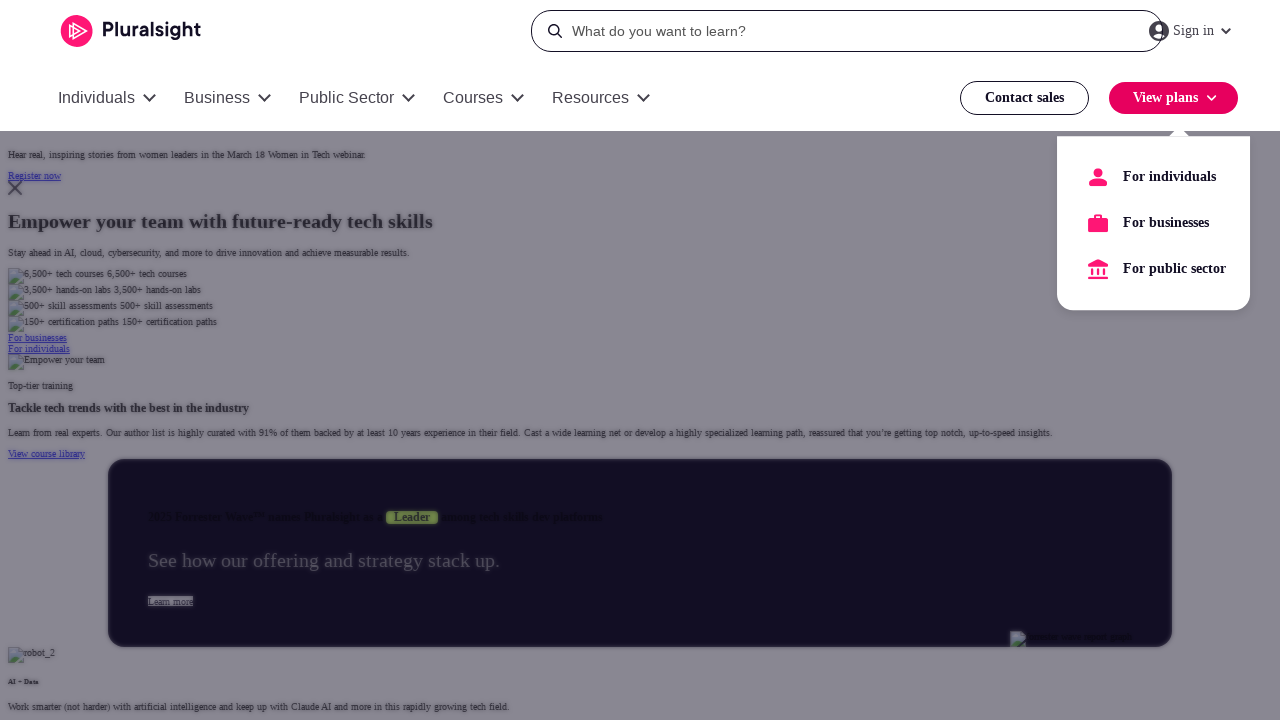